Navigates to the Browse Languages menu, clicks on the M submenu, and verifies that MySQL is listed as a language in the table.

Starting URL: http://www.99-bottles-of-beer.net

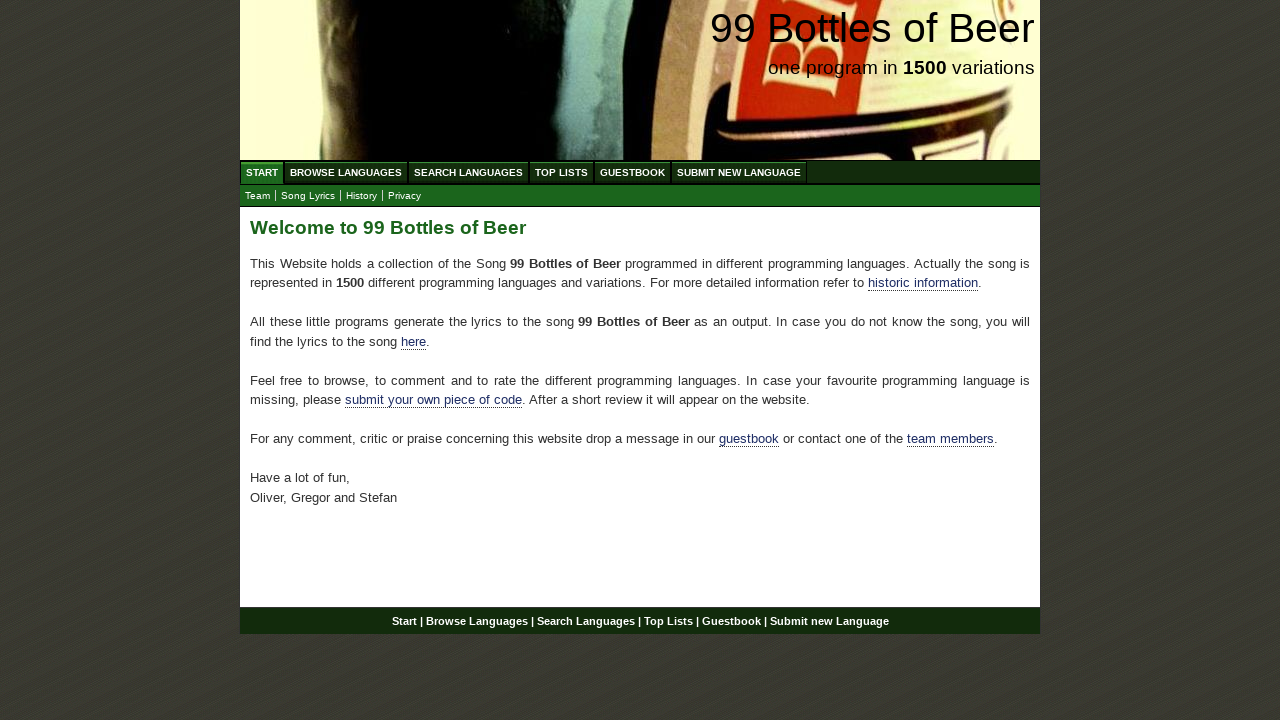

Clicked on BROWSE LANGUAGES menu item at (346, 172) on xpath=//a[@href='/abc.html']
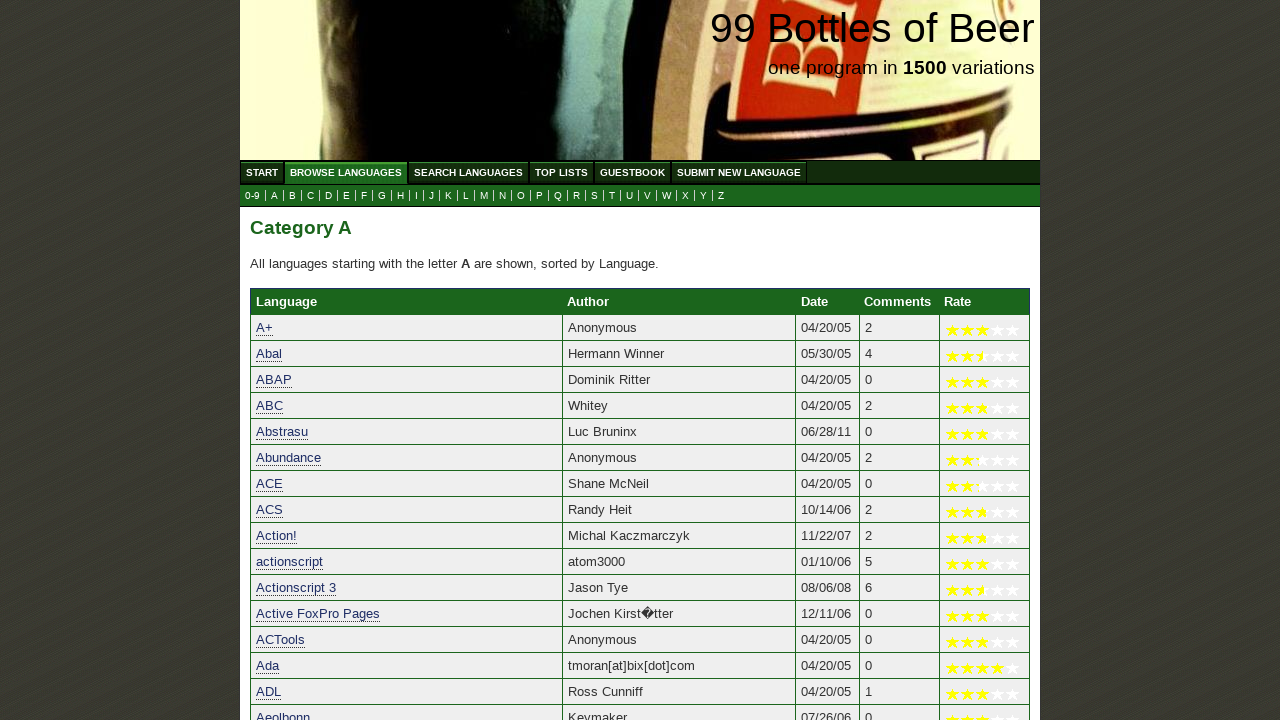

Clicked on M submenu item at (484, 196) on xpath=//a[@href='m.html']
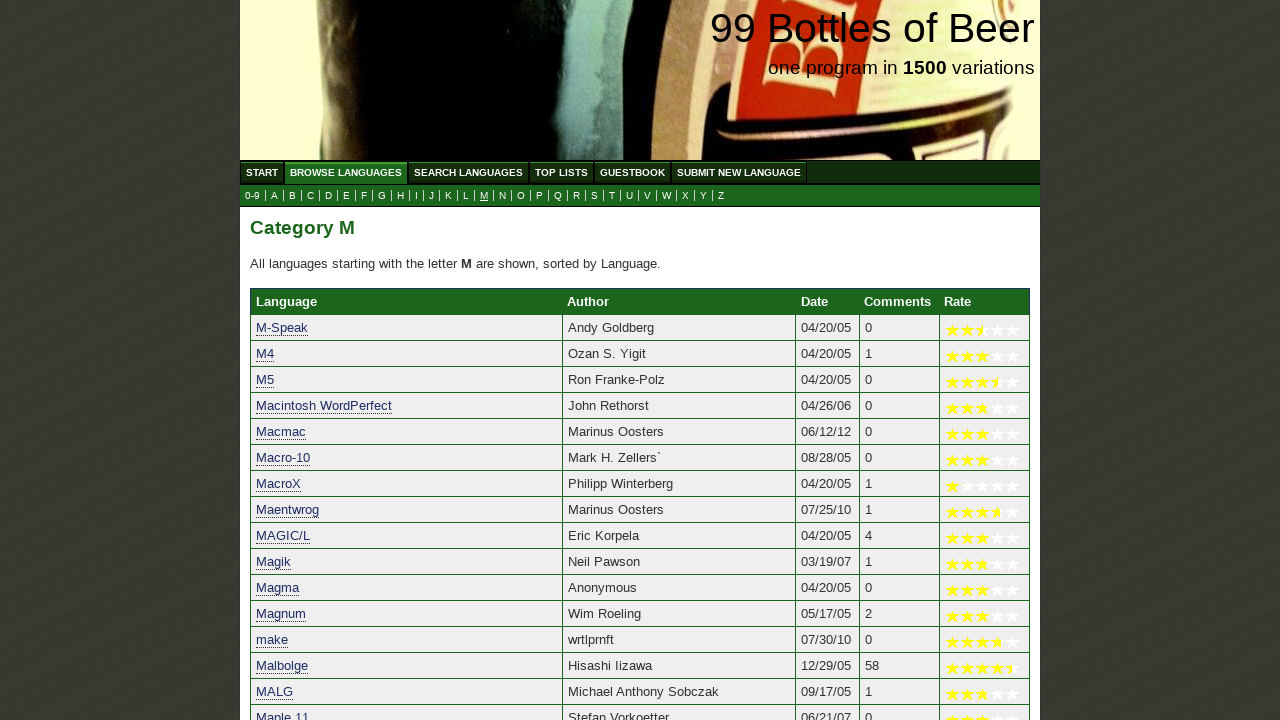

Verified that MySQL is listed as a language in the table
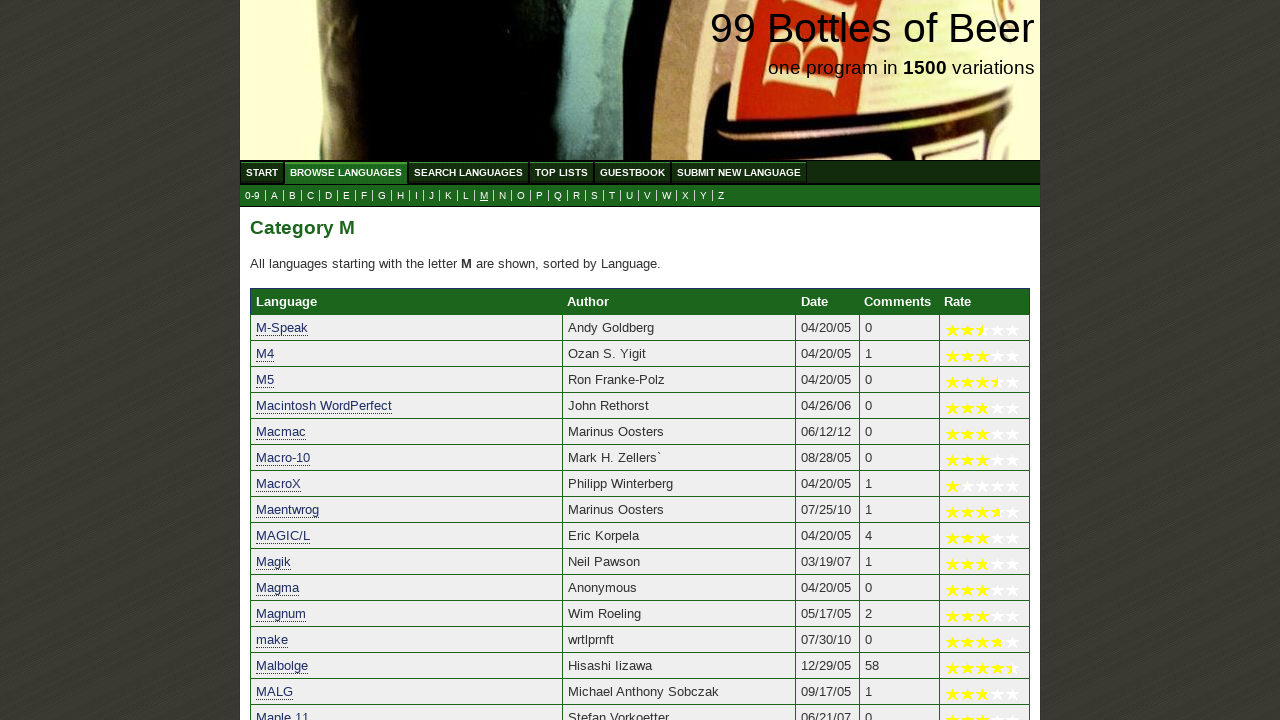

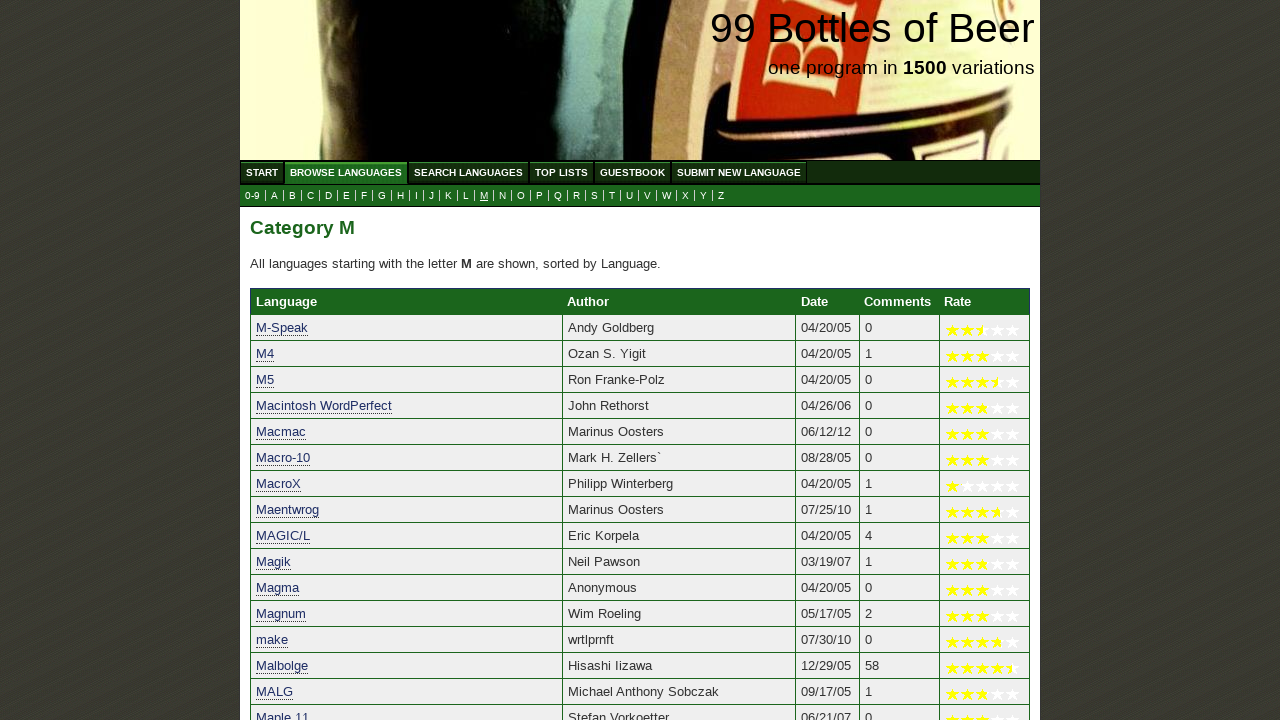